Tests dropdown selection functionality on a flight booking practice page by selecting origin and destination airports from dropdown menus

Starting URL: https://rahulshettyacademy.com/dropdownsPractise/

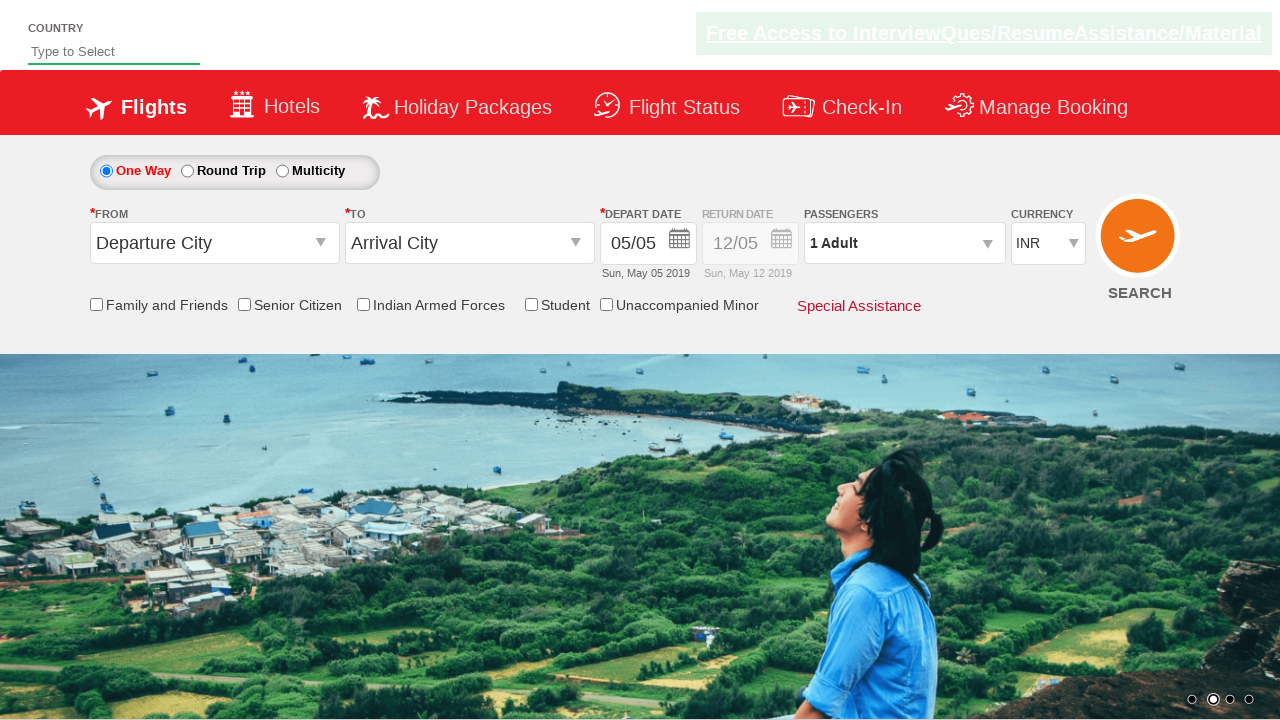

Clicked origin station dropdown to open it at (214, 243) on input#ctl00_mainContent_ddl_originStation1_CTXT
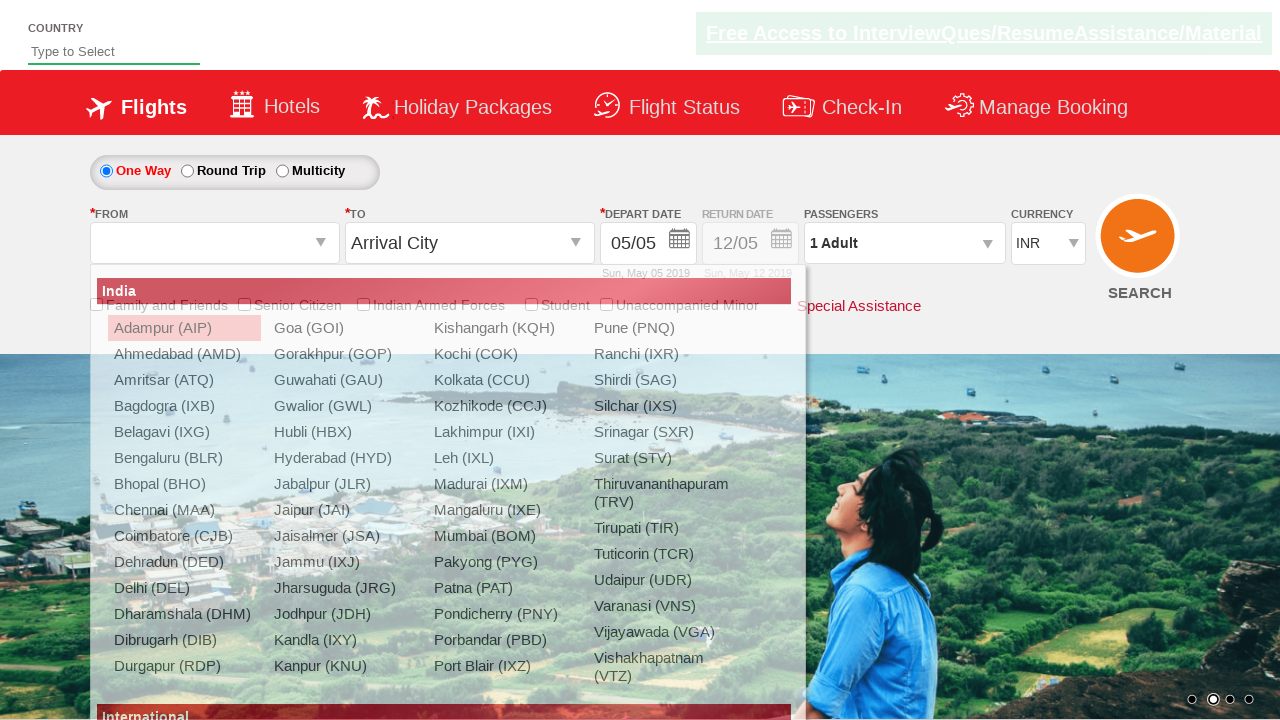

Selected Bangalore (BLR) as origin airport at (184, 458) on a[value='BLR']
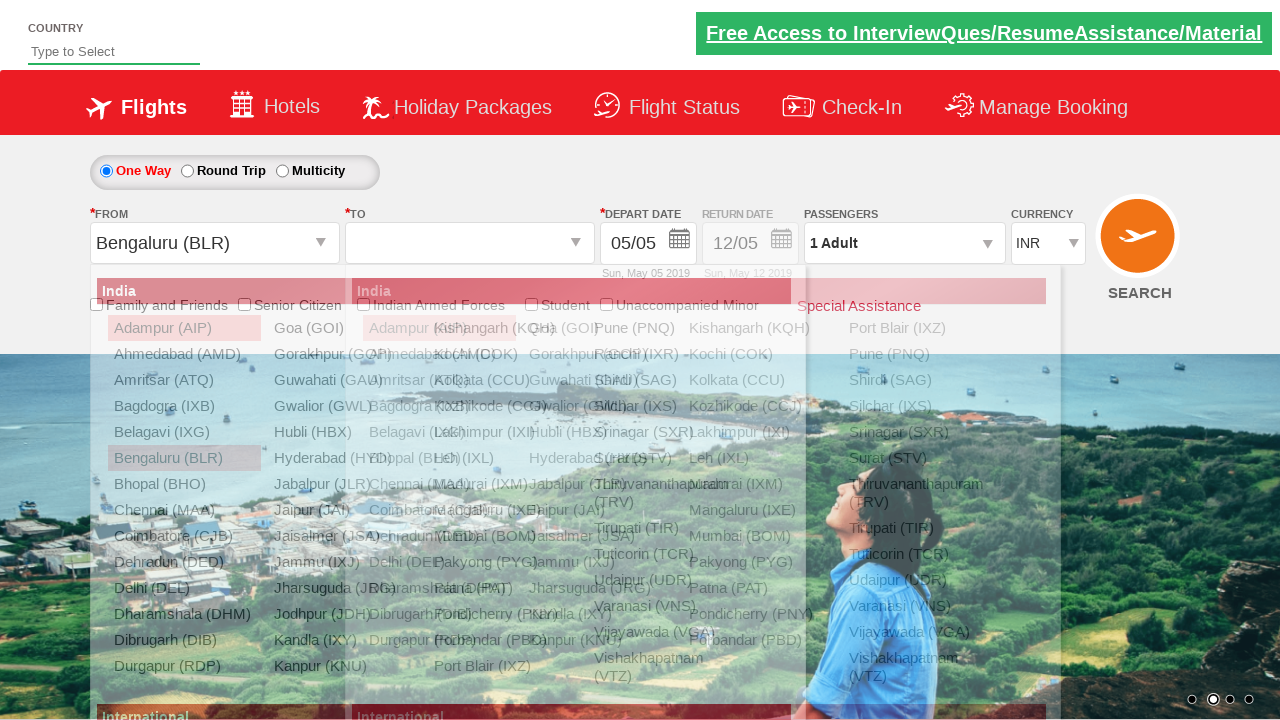

Waited for dropdown animation to complete
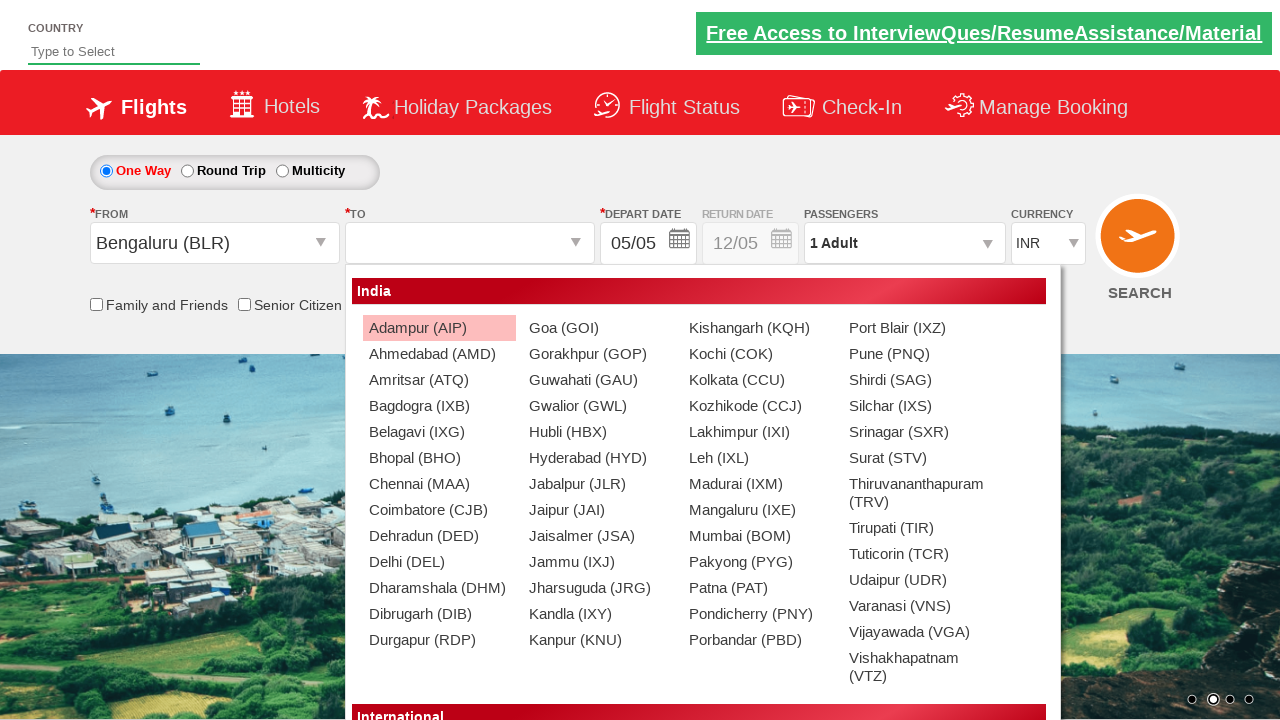

Clicked destination station dropdown to open it at (697, 413) on #ctl00_mainContent_ddl_destinationStation1_CTNR td.mapbg
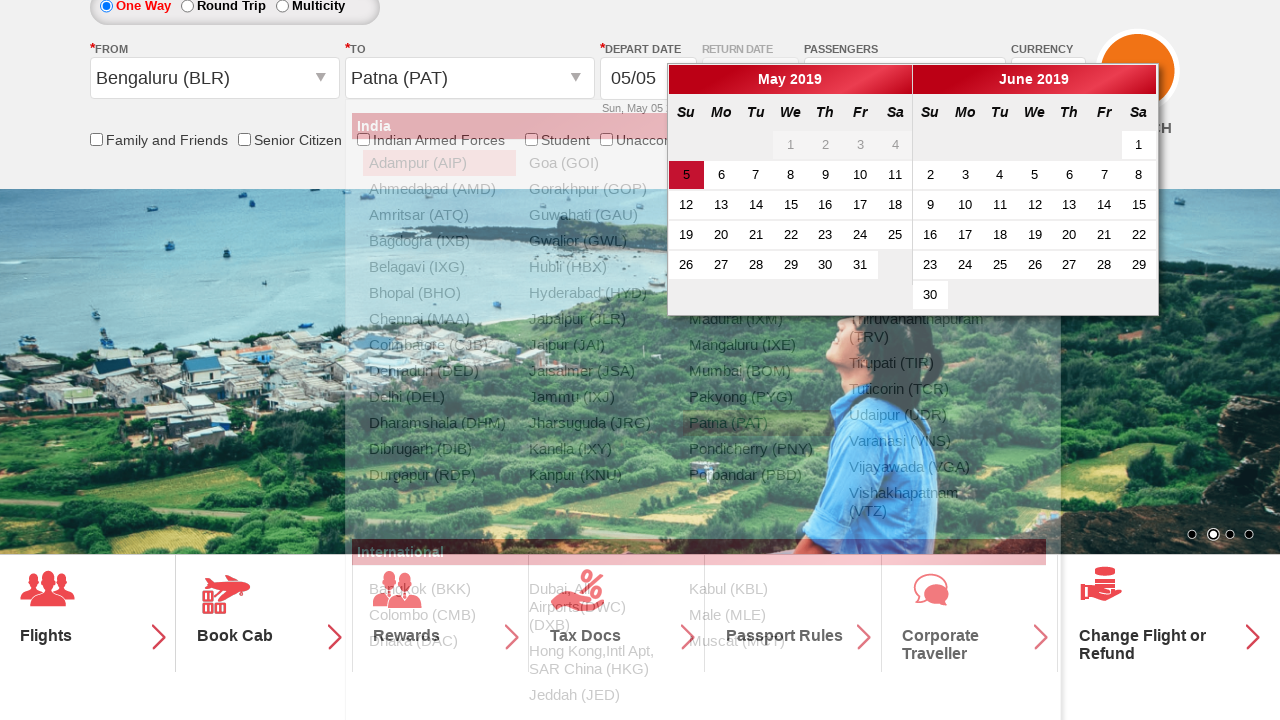

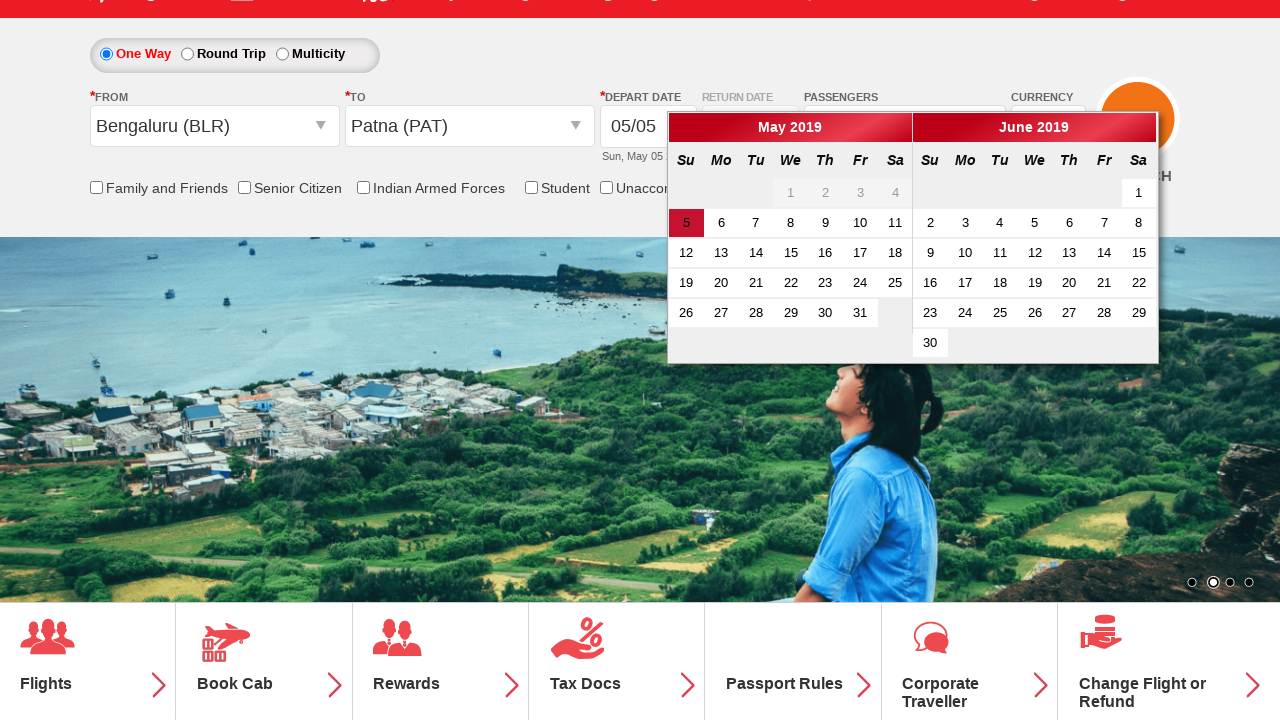